Tests navigation on the Selenium website by clicking on the Blog link in the main navbar after waiting for it to be present.

Starting URL: https://www.selenium.dev/

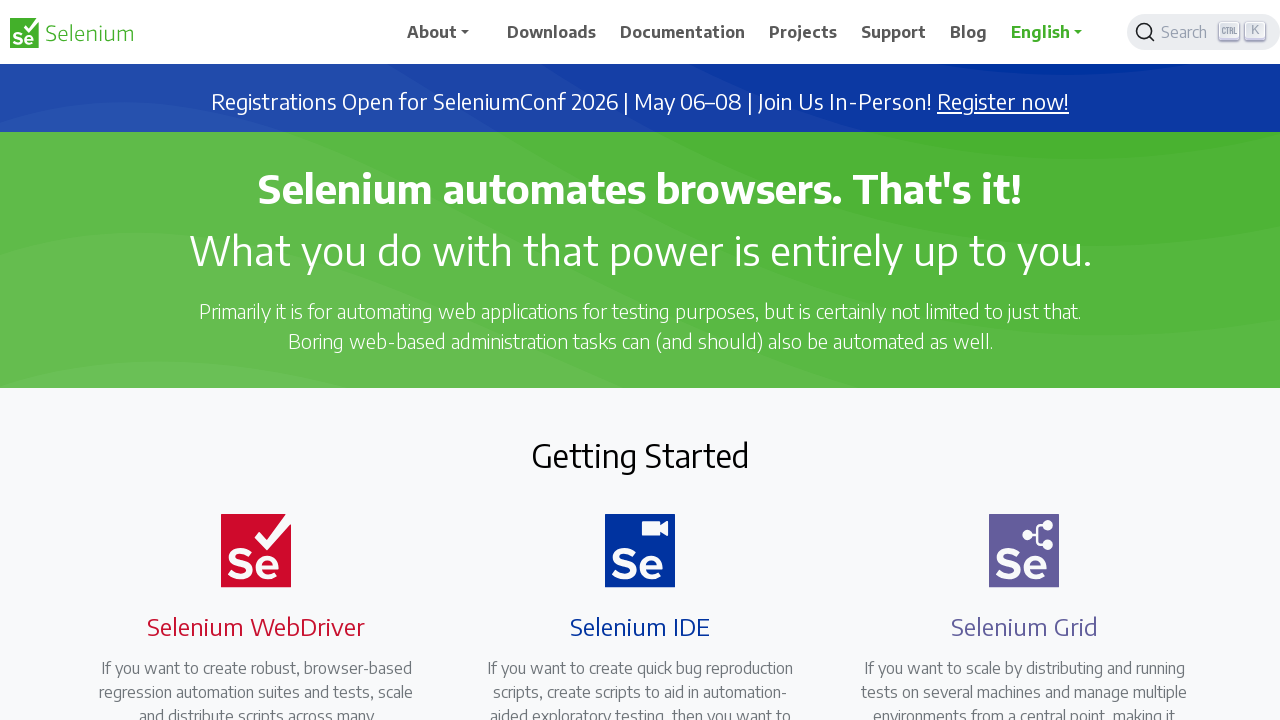

Navigated to Selenium website homepage
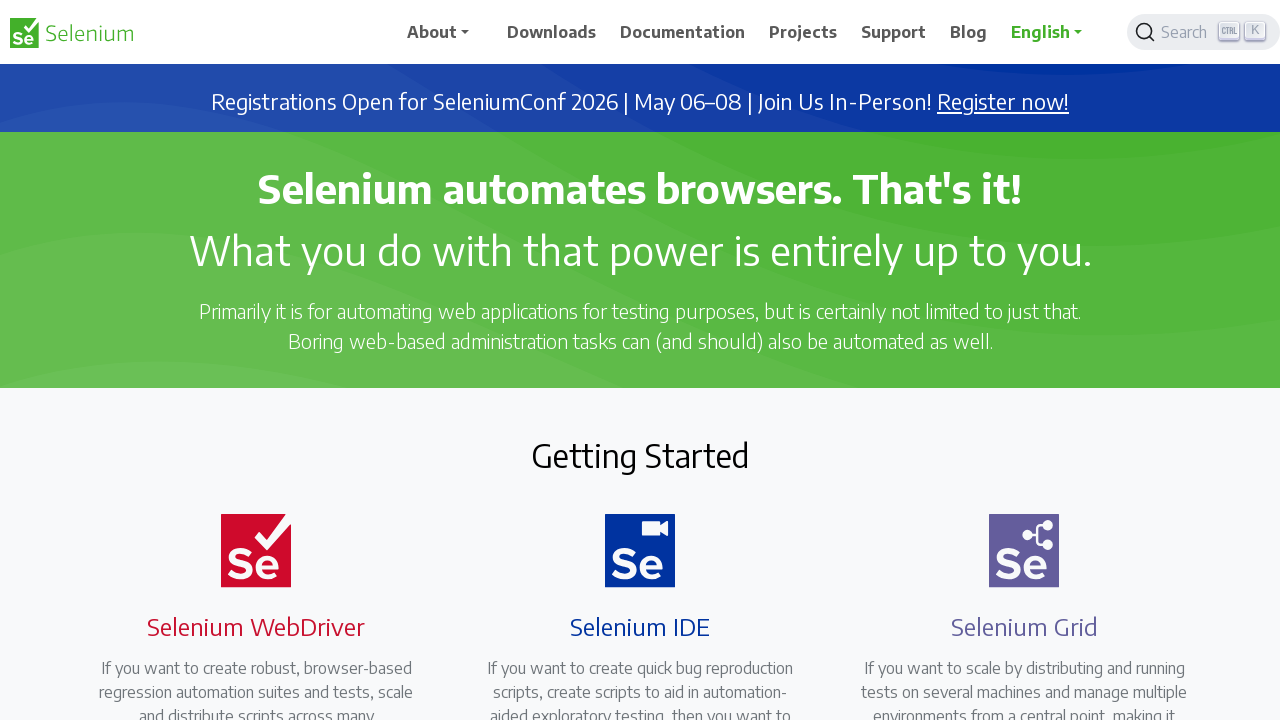

Blog link in main navbar is now present
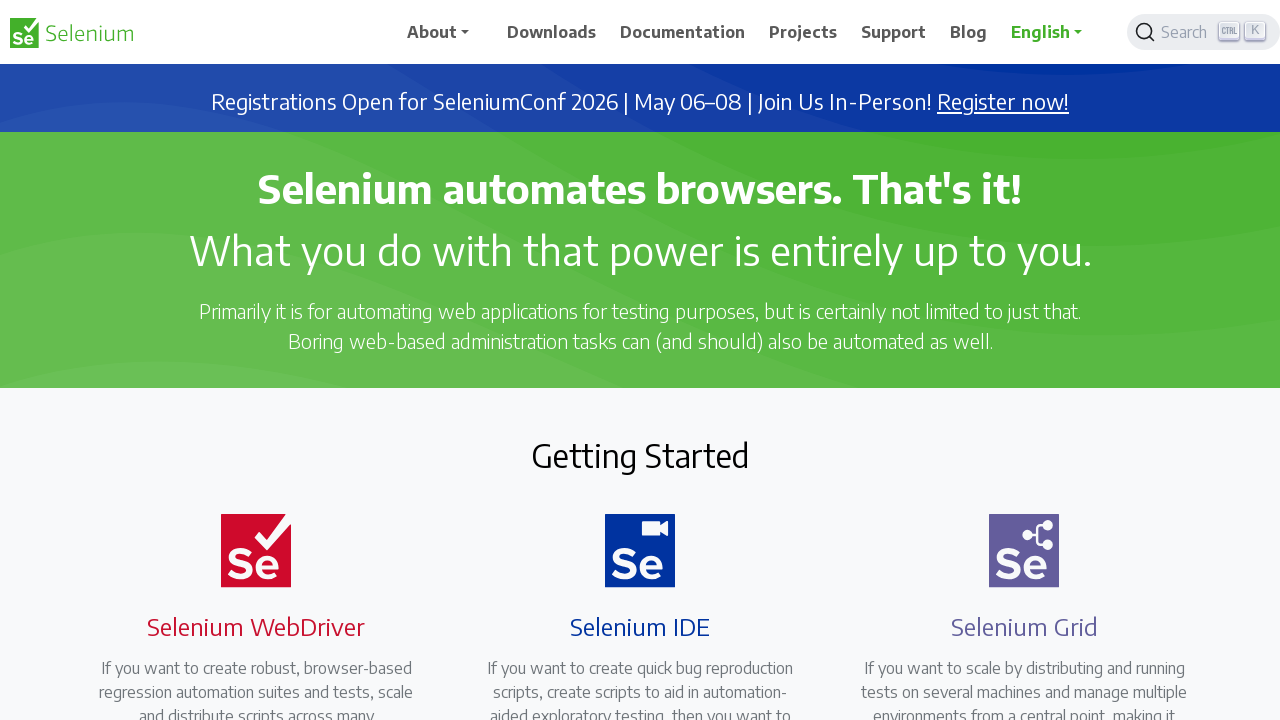

Clicked on Blog link in main navbar at (973, 32) on xpath=//*[@id='main_navbar']/ul/li[6]
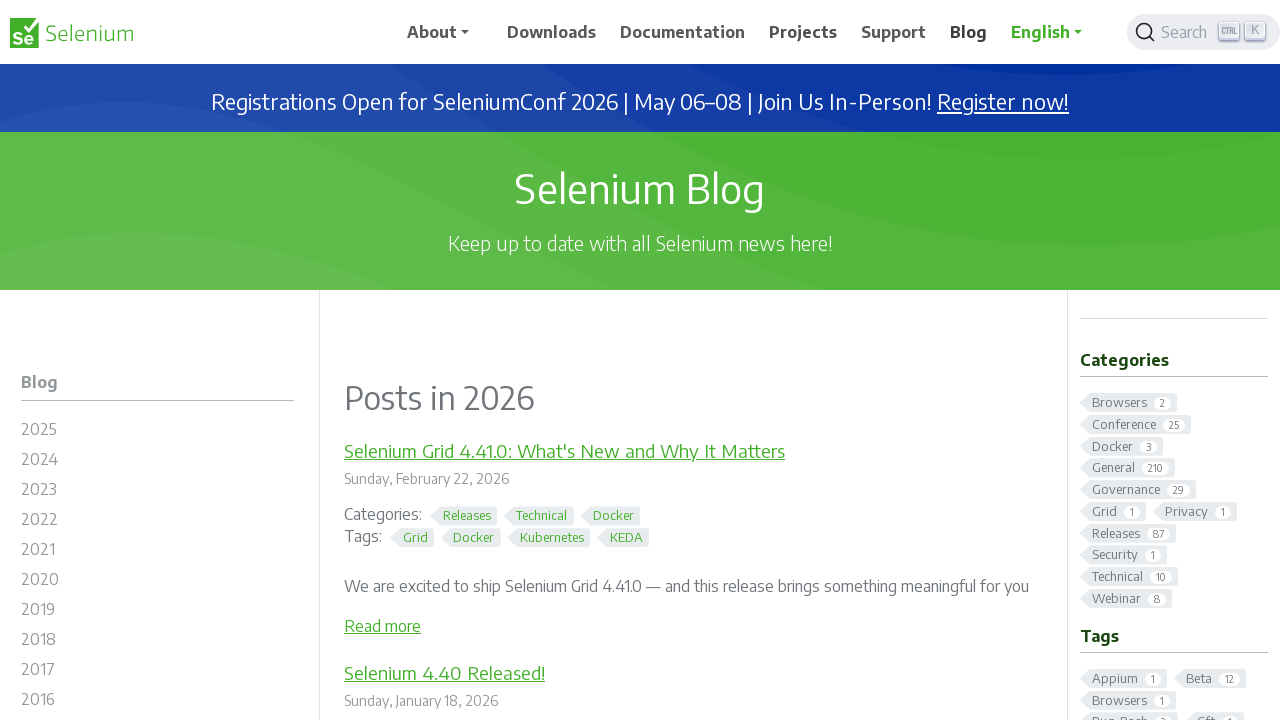

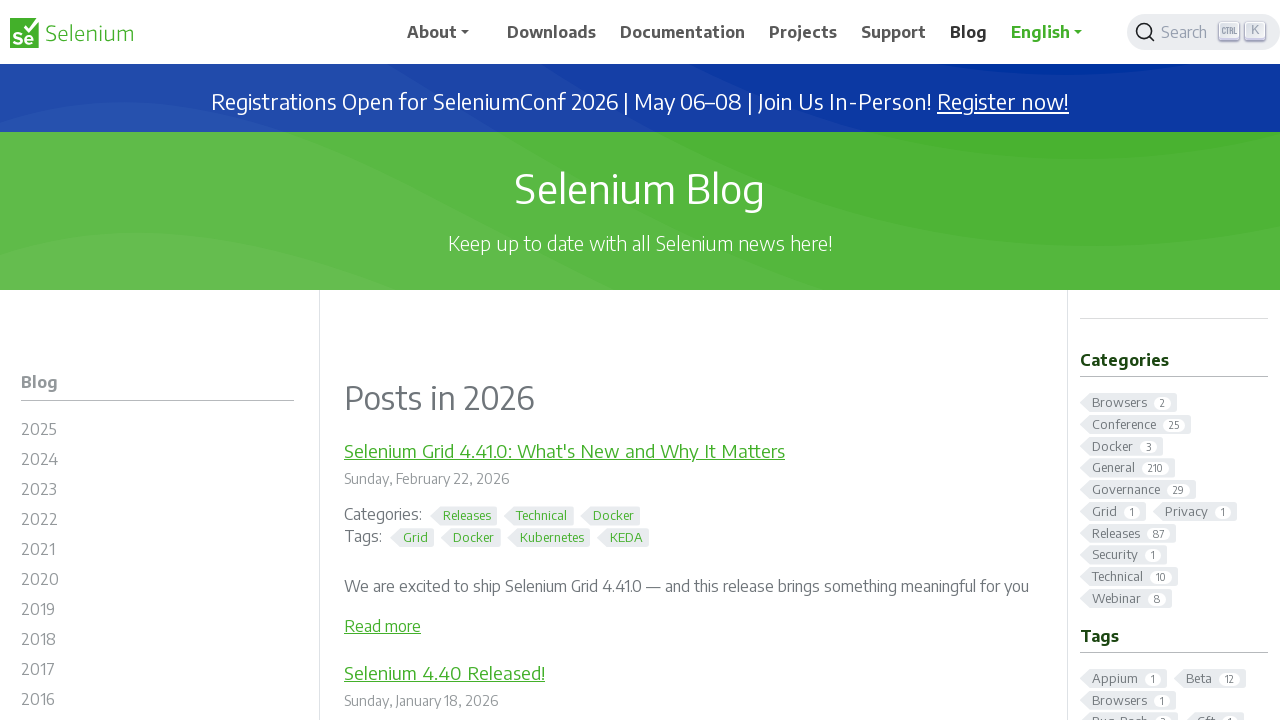